Tests drag and drop functionality by dragging element A onto element B

Starting URL: http://the-internet.herokuapp.com/

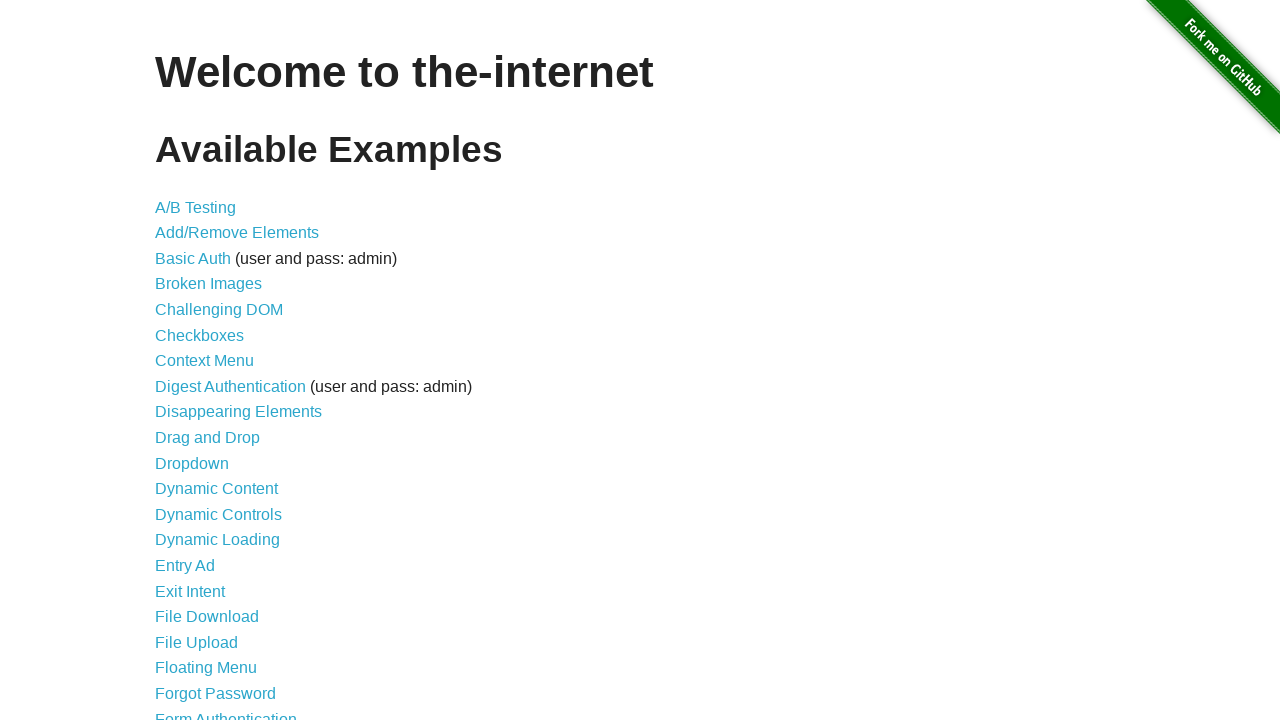

Clicked on Drag and Drop link at (208, 438) on a[href='/drag_and_drop']
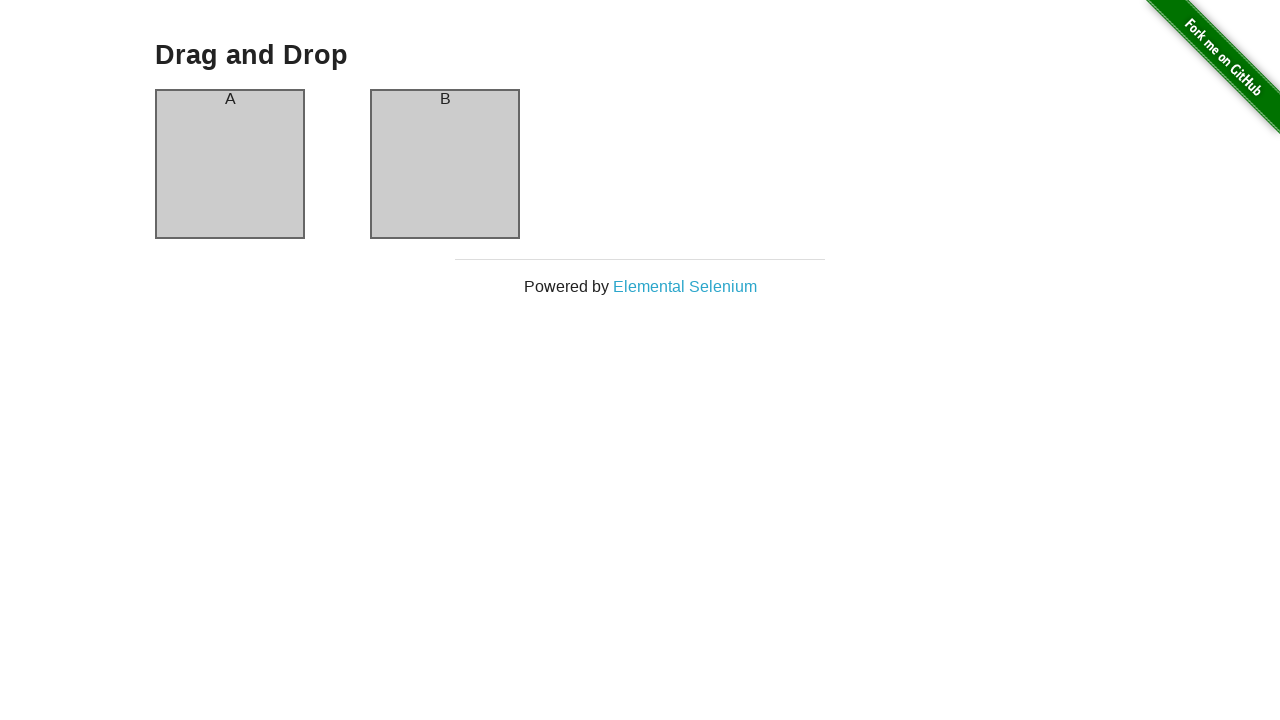

Dragged element A onto element B at (445, 164)
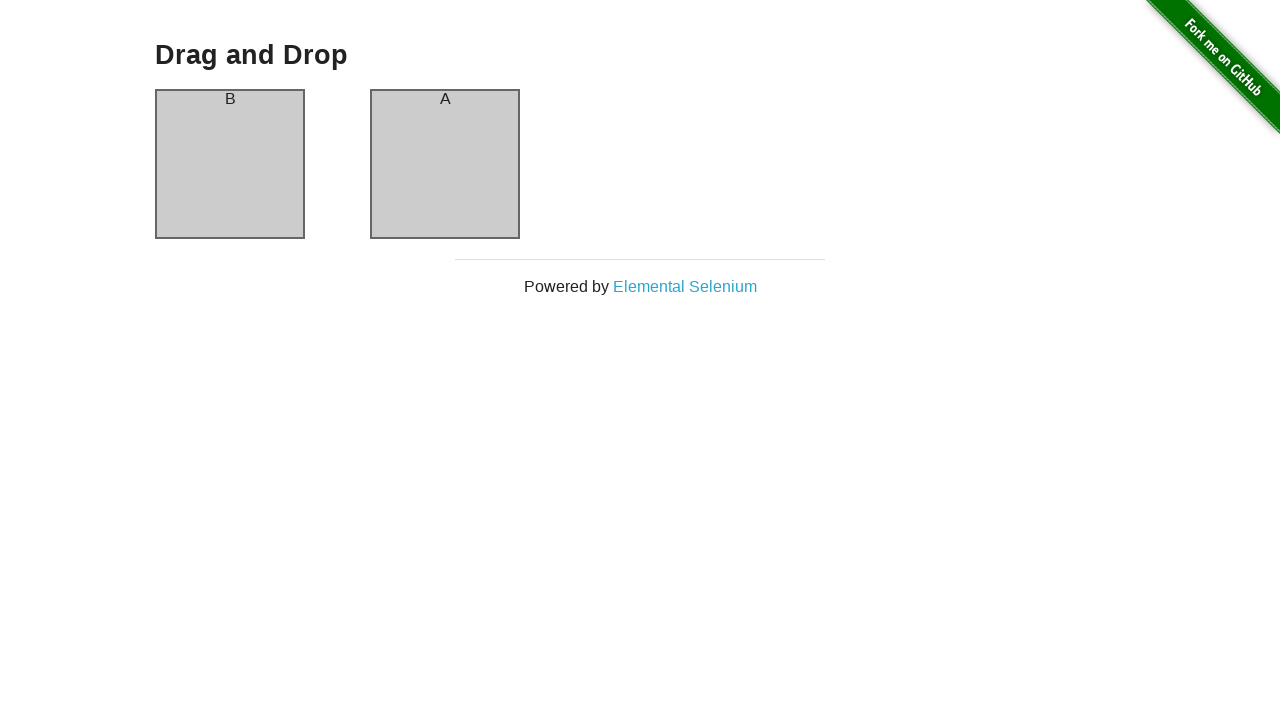

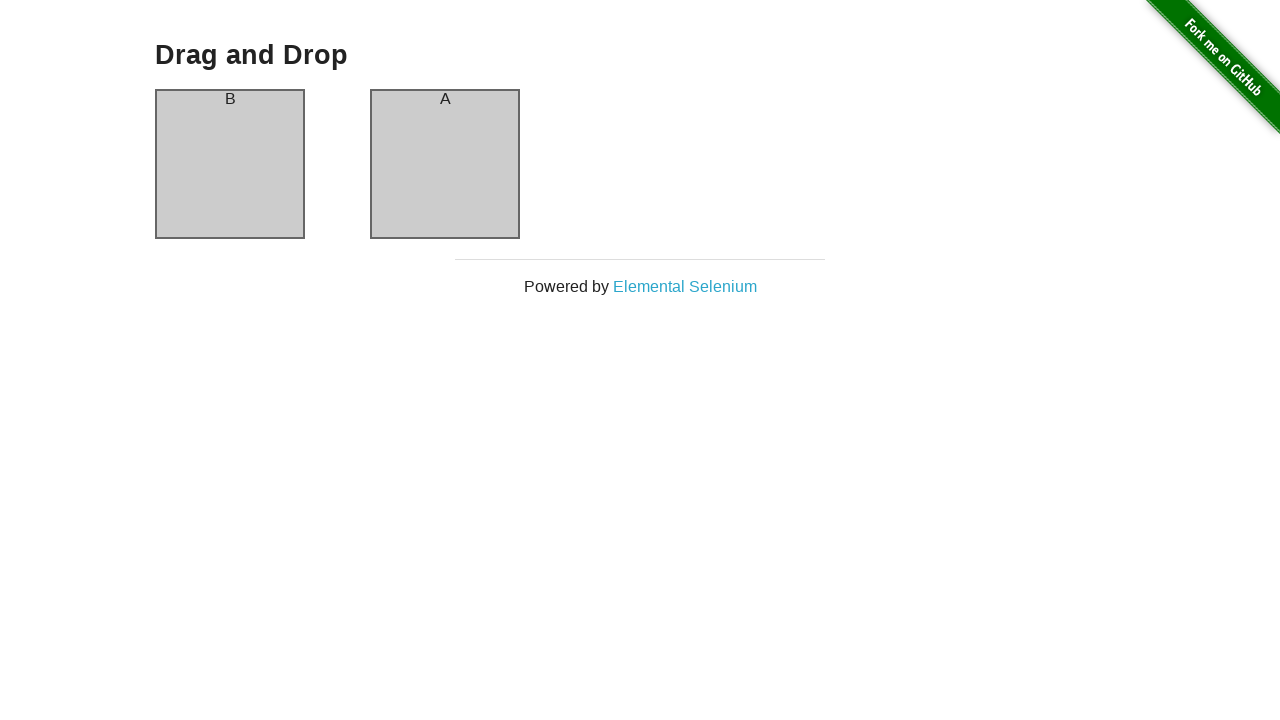